Tests hover functionality by moving the mouse over the first image figure element on the hovers demo page

Starting URL: https://the-internet.herokuapp.com/hovers

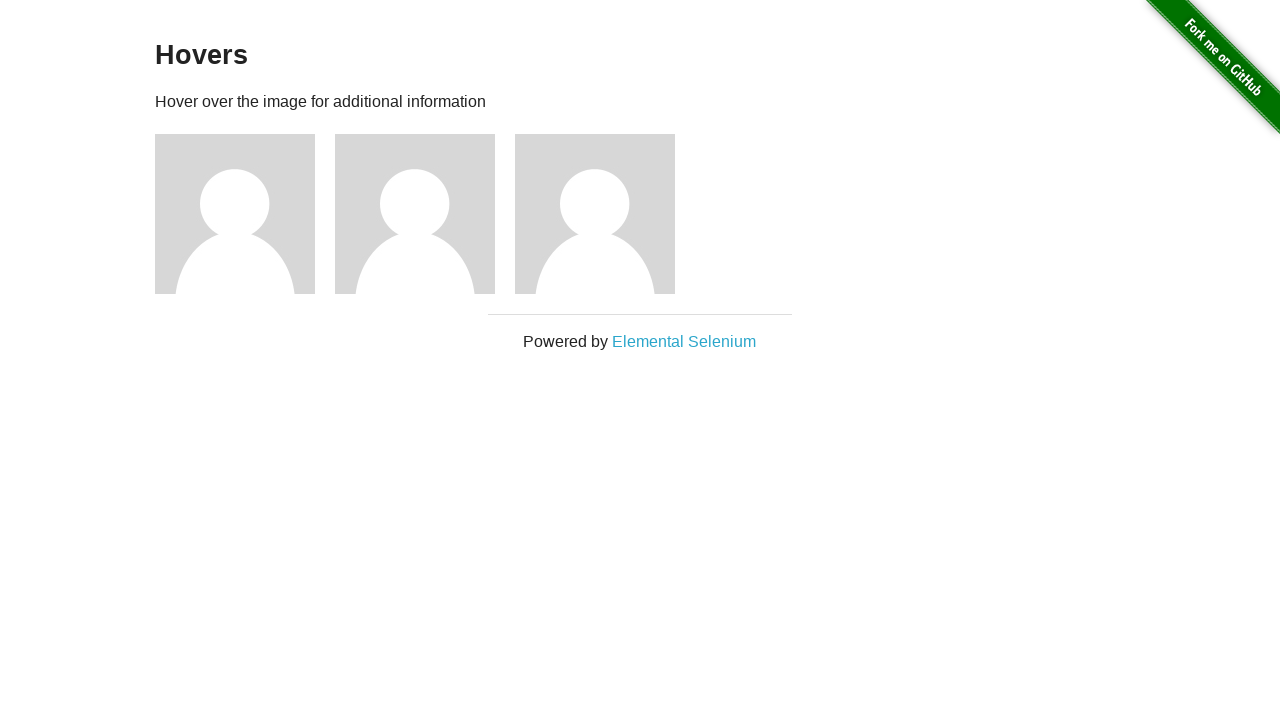

Hovered over the first image figure element on the hovers demo page at (245, 214) on #content .figure >> nth=0
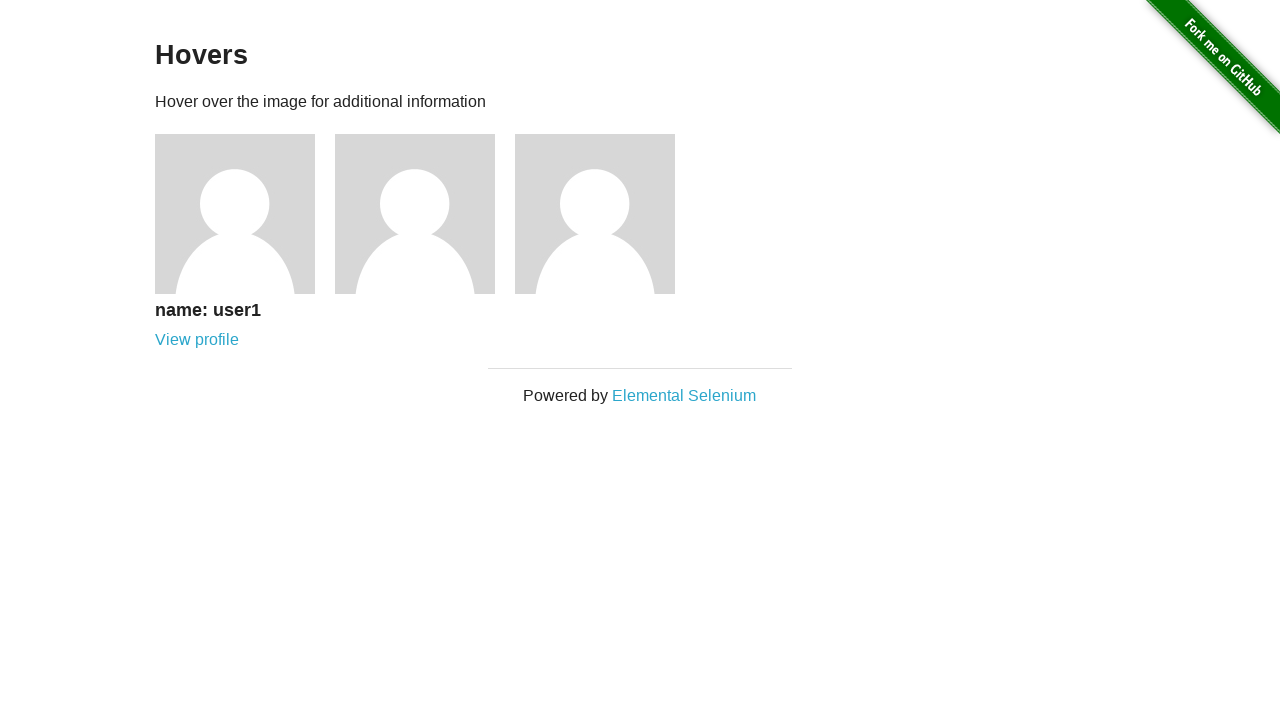

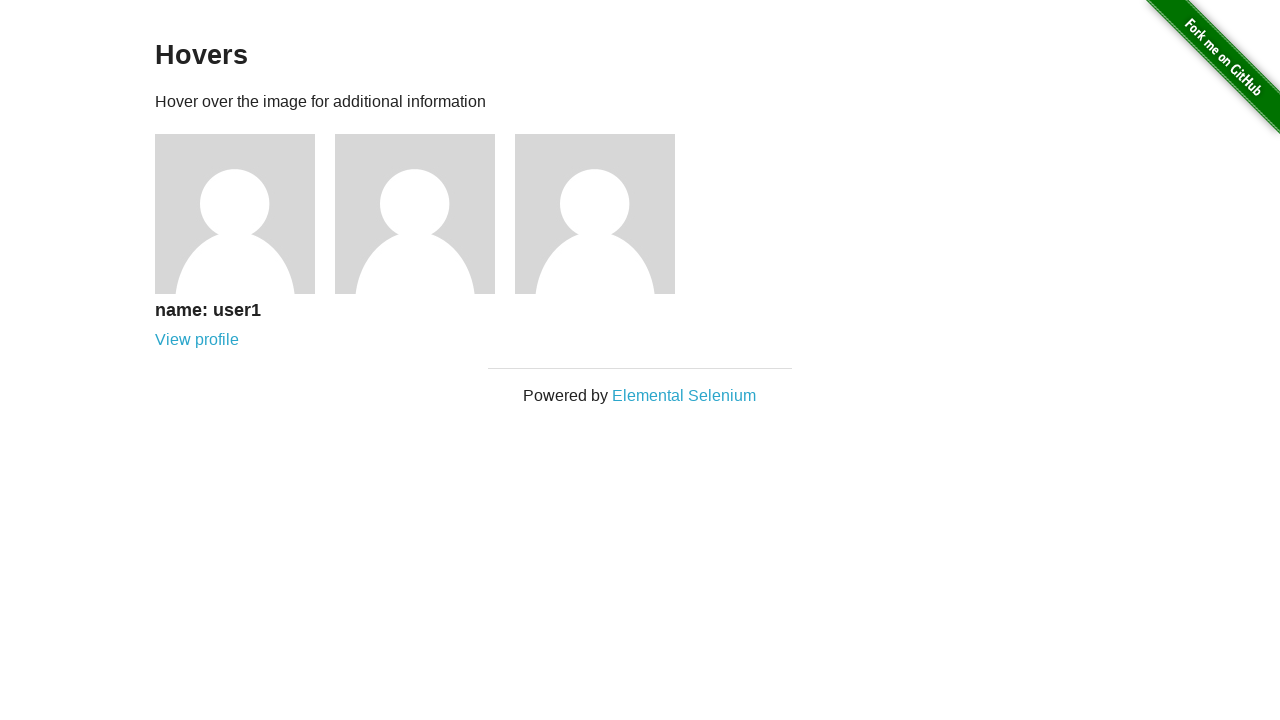